Navigates to Douban's 2016 annual movie list page and verifies that movie content sections are loaded by waiting for the page structure elements.

Starting URL: https://movie.douban.com/annual2016/?source=navigation#0

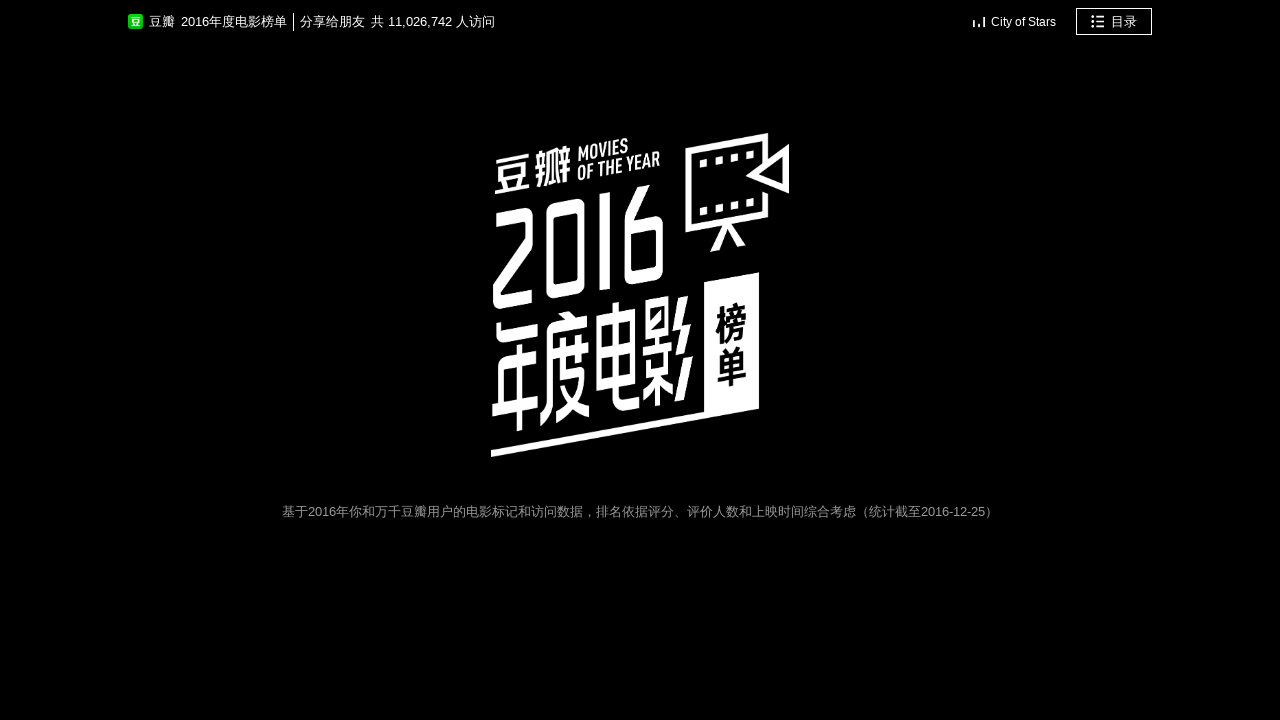

Waited for main content structure element with transform style to load
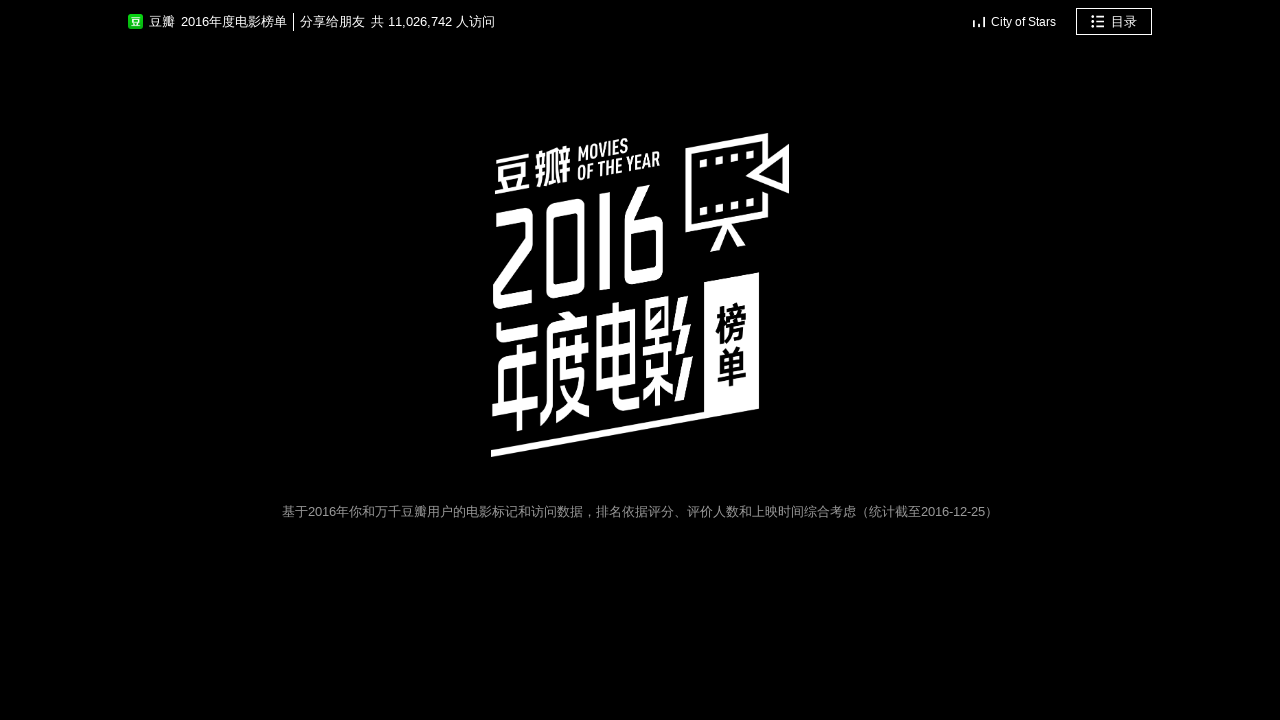

Verified movie links are present on the 2016 annual movie list page
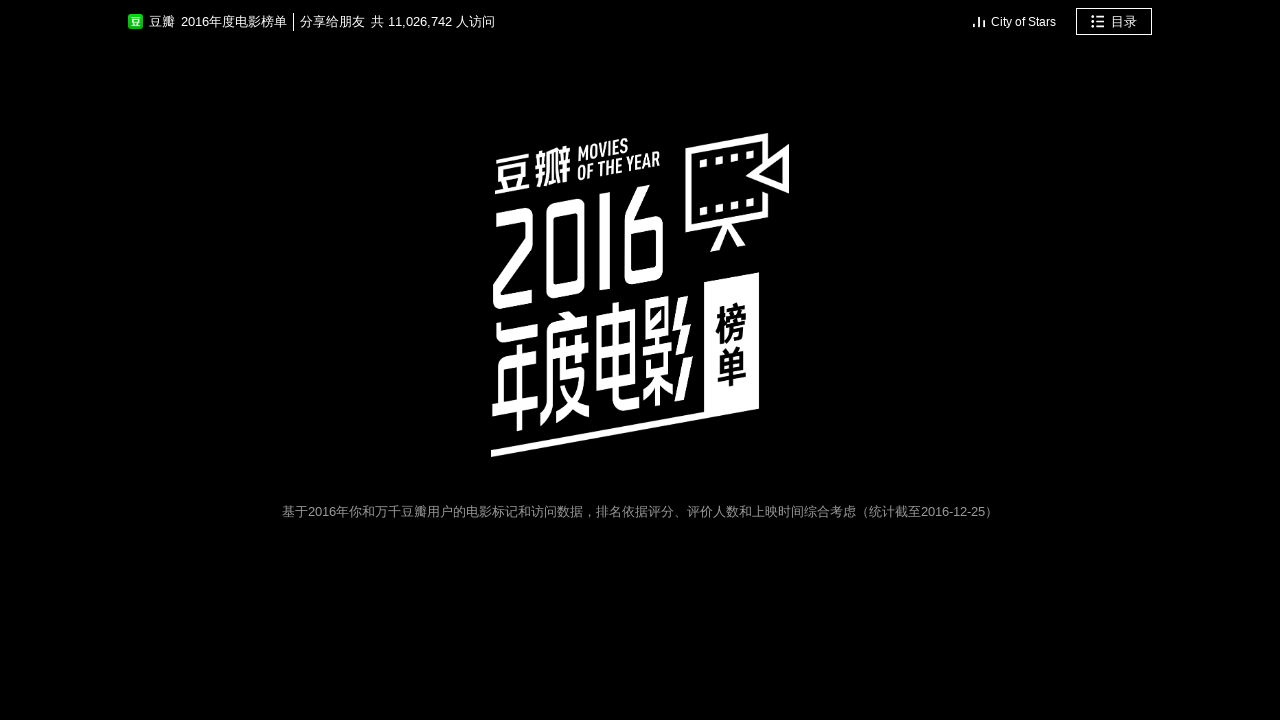

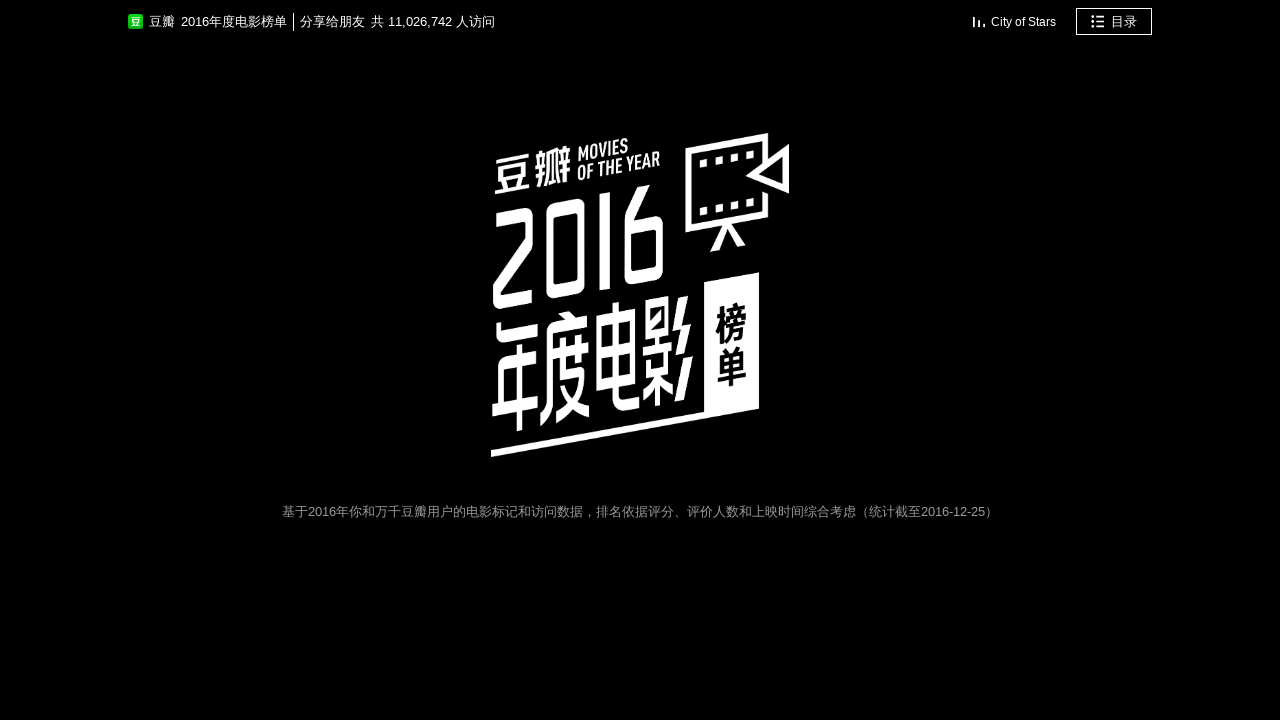